Tests radio button selection and dynamic button interaction on a test automation practice website

Starting URL: https://testautomationpractice.blogspot.com/

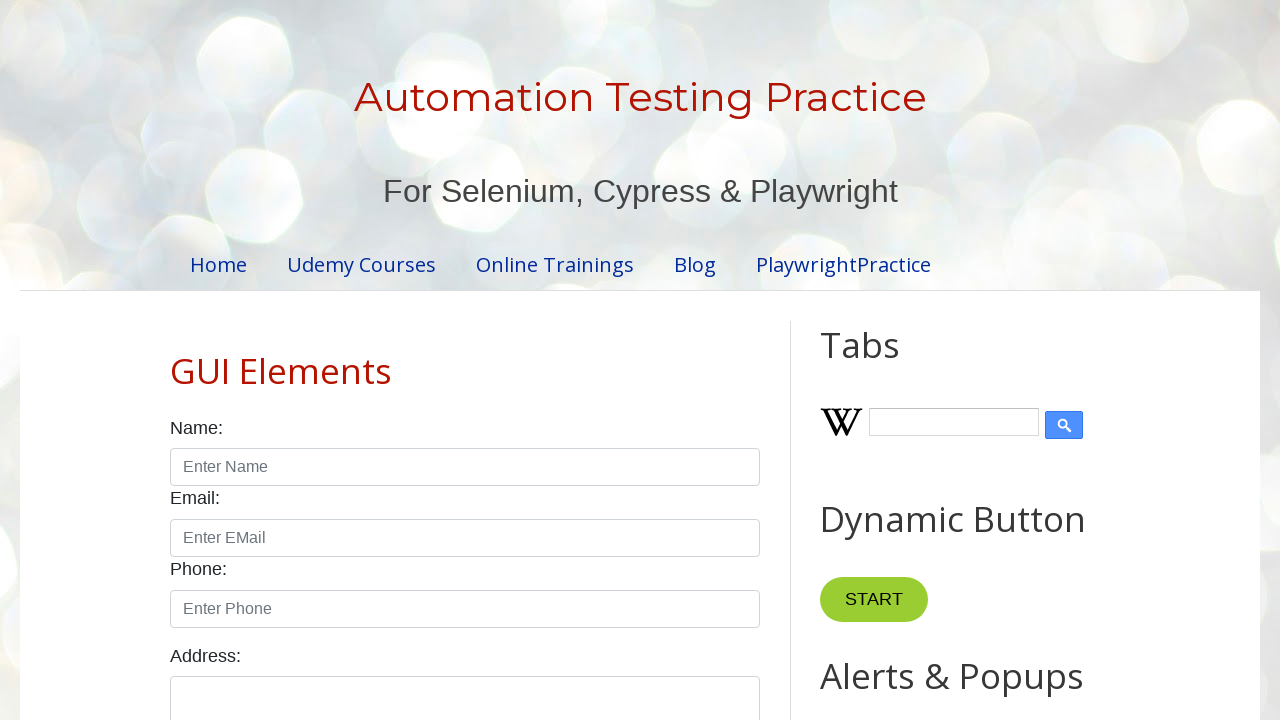

Located all radio buttons with class 'form-check-input'
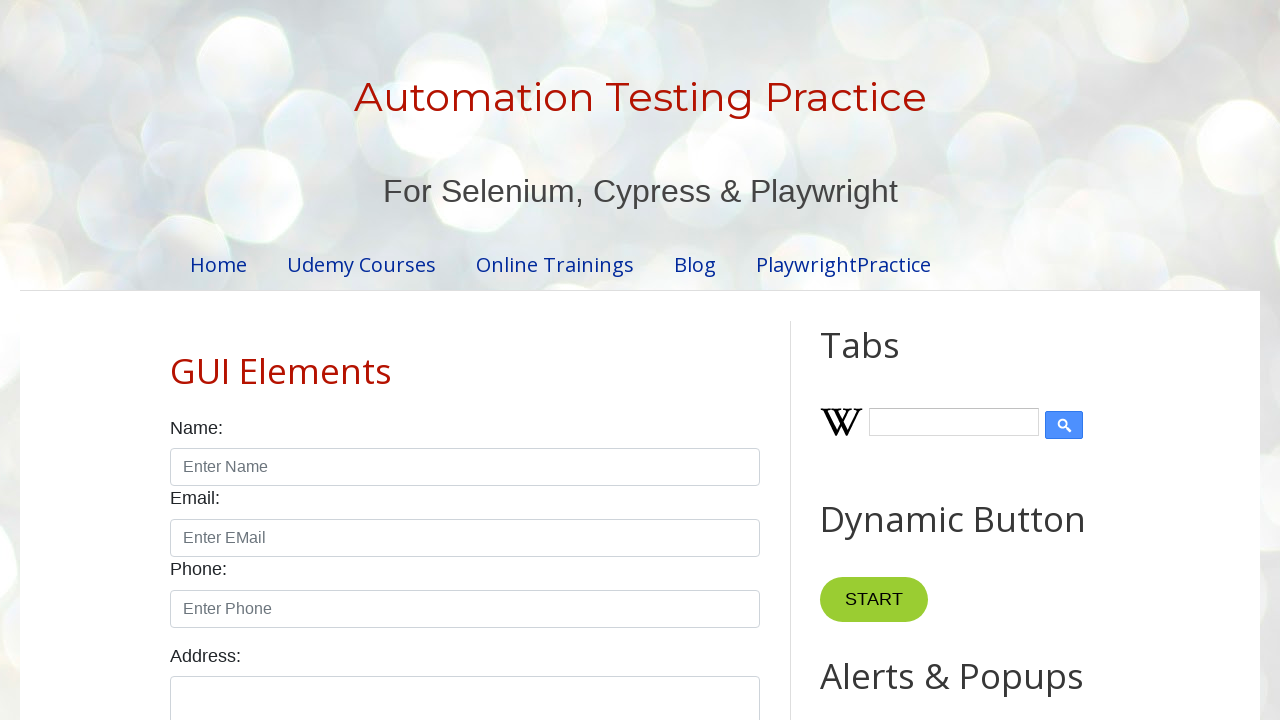

Clicked a radio button at (176, 360) on xpath=//input[@class='form-check-input' and @type='radio'] >> nth=0
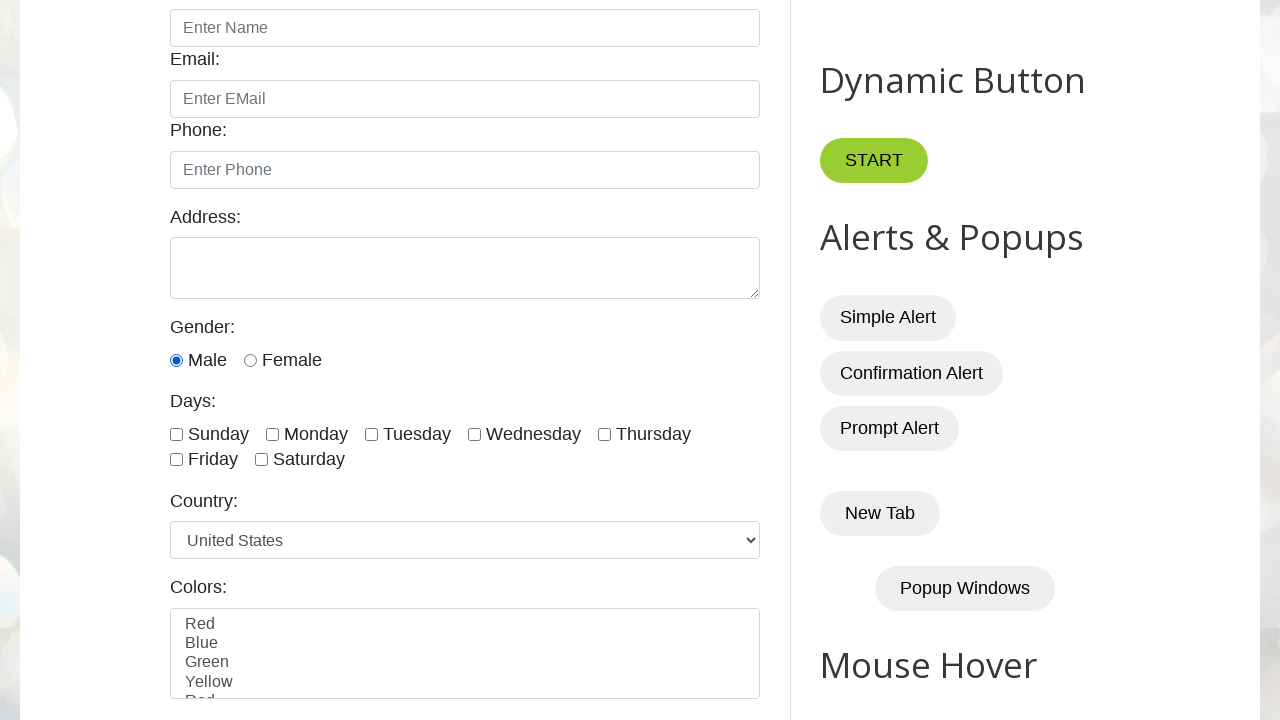

Waited 2 seconds after radio button click
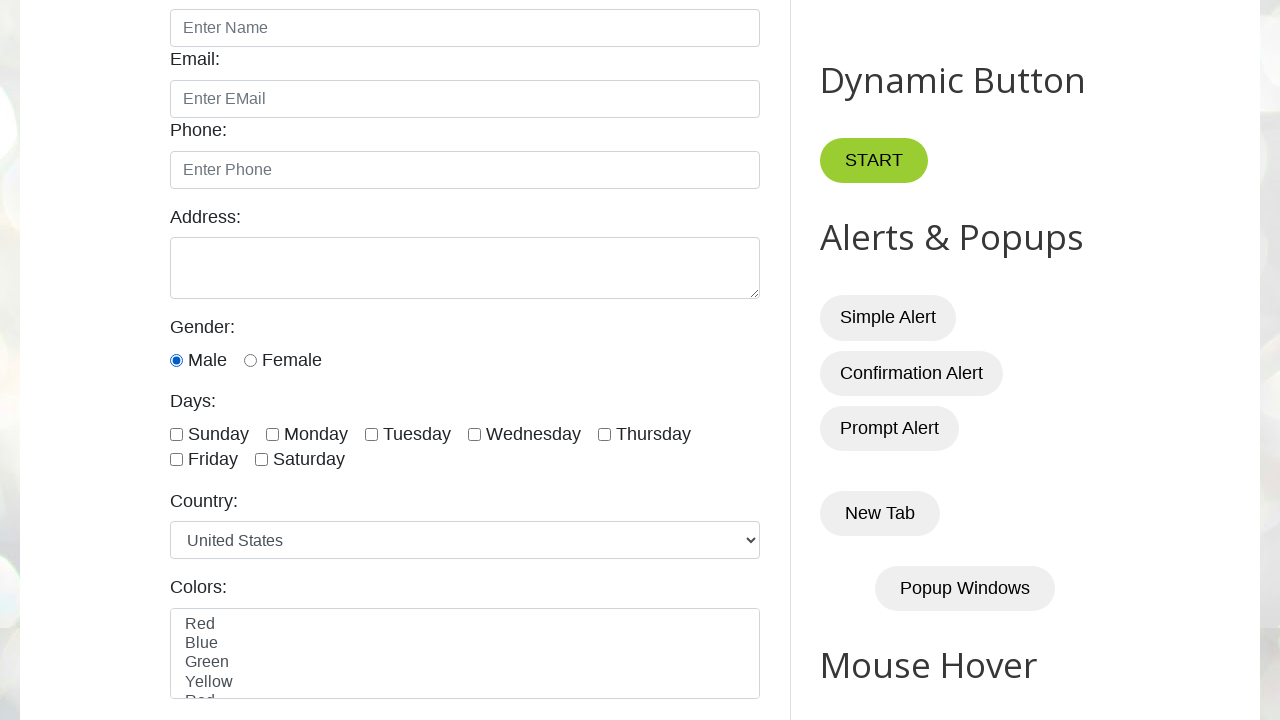

Clicked a radio button at (250, 360) on xpath=//input[@class='form-check-input' and @type='radio'] >> nth=1
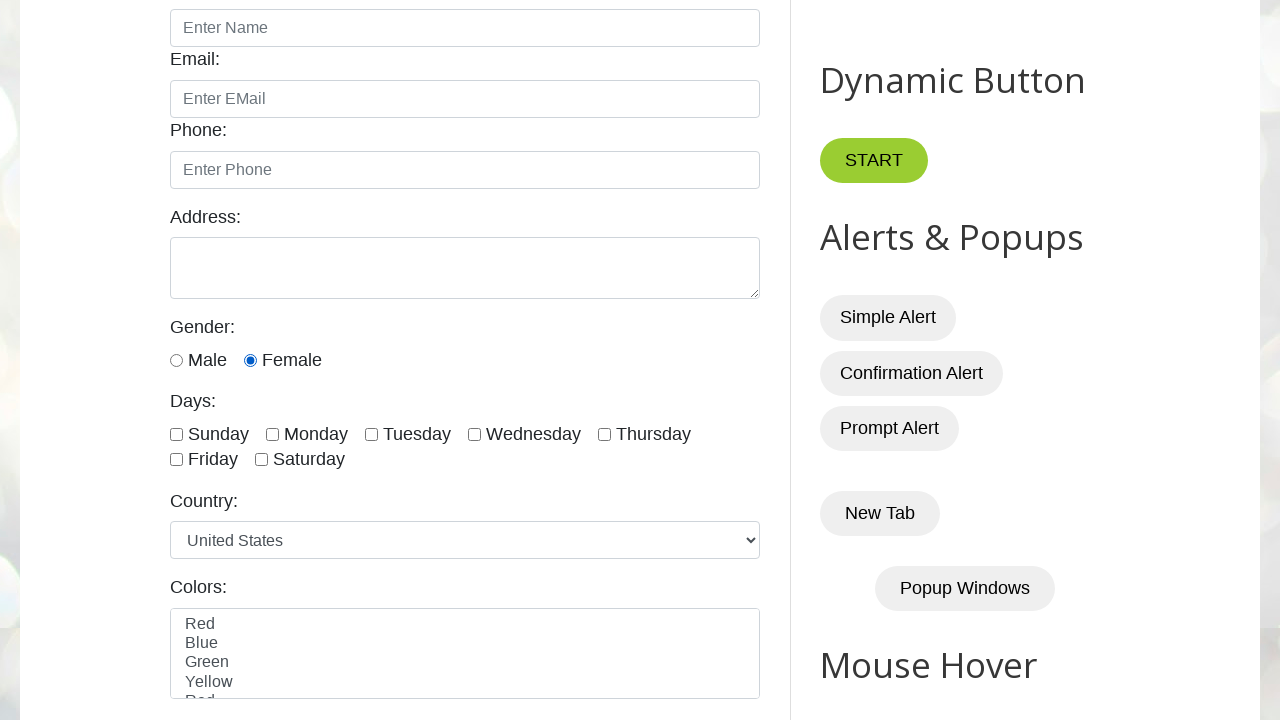

Waited 2 seconds after radio button click
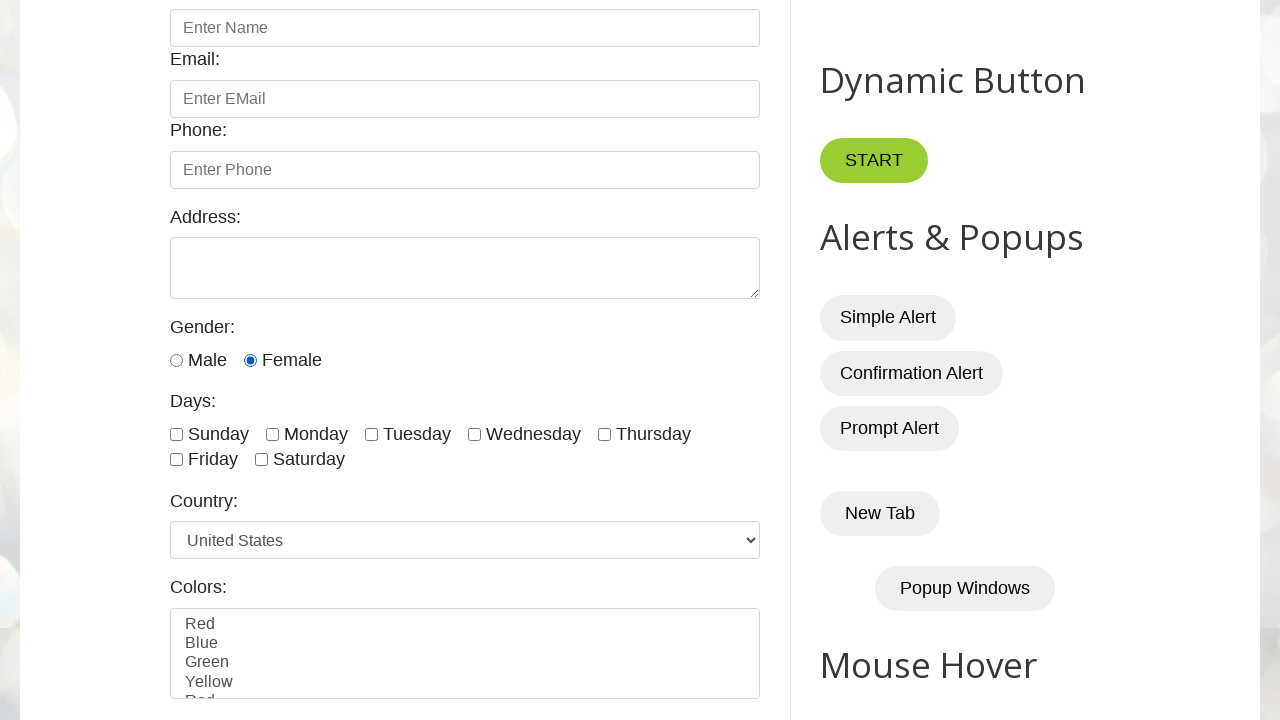

Located dynamic button with name 'start'
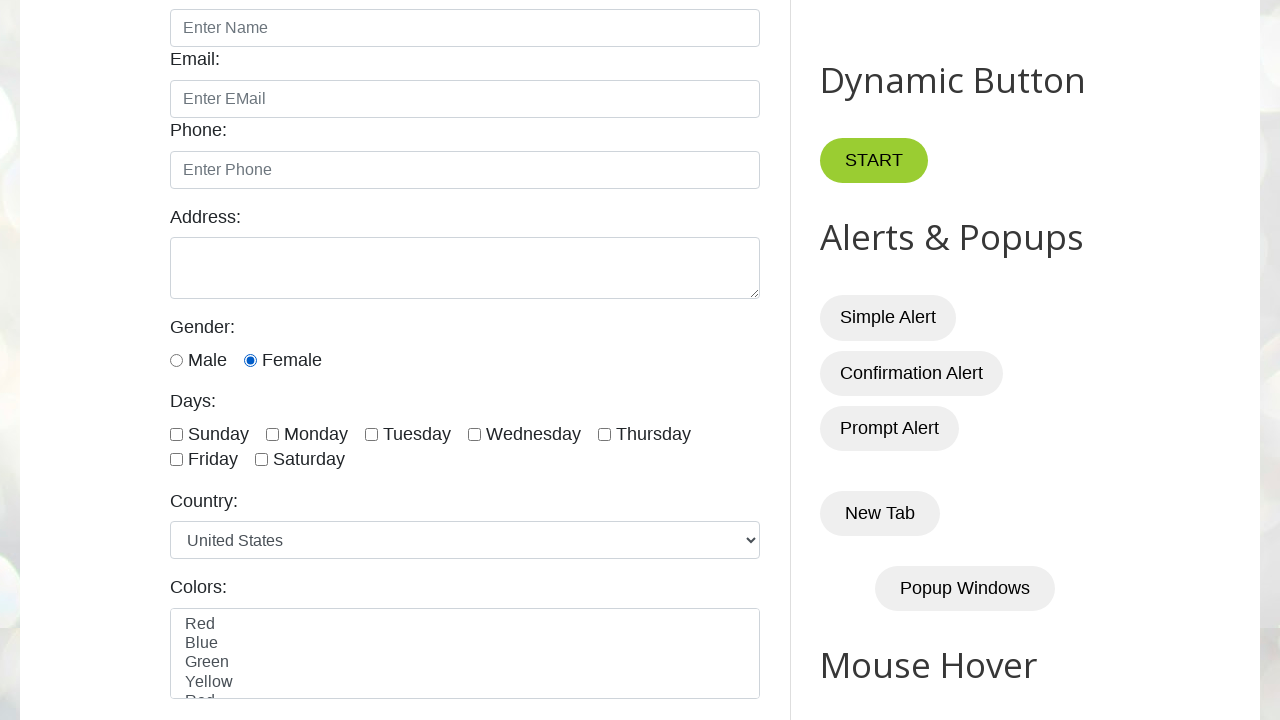

Clicked the dynamic 'start' button at (874, 161) on xpath=//button[@name='start']
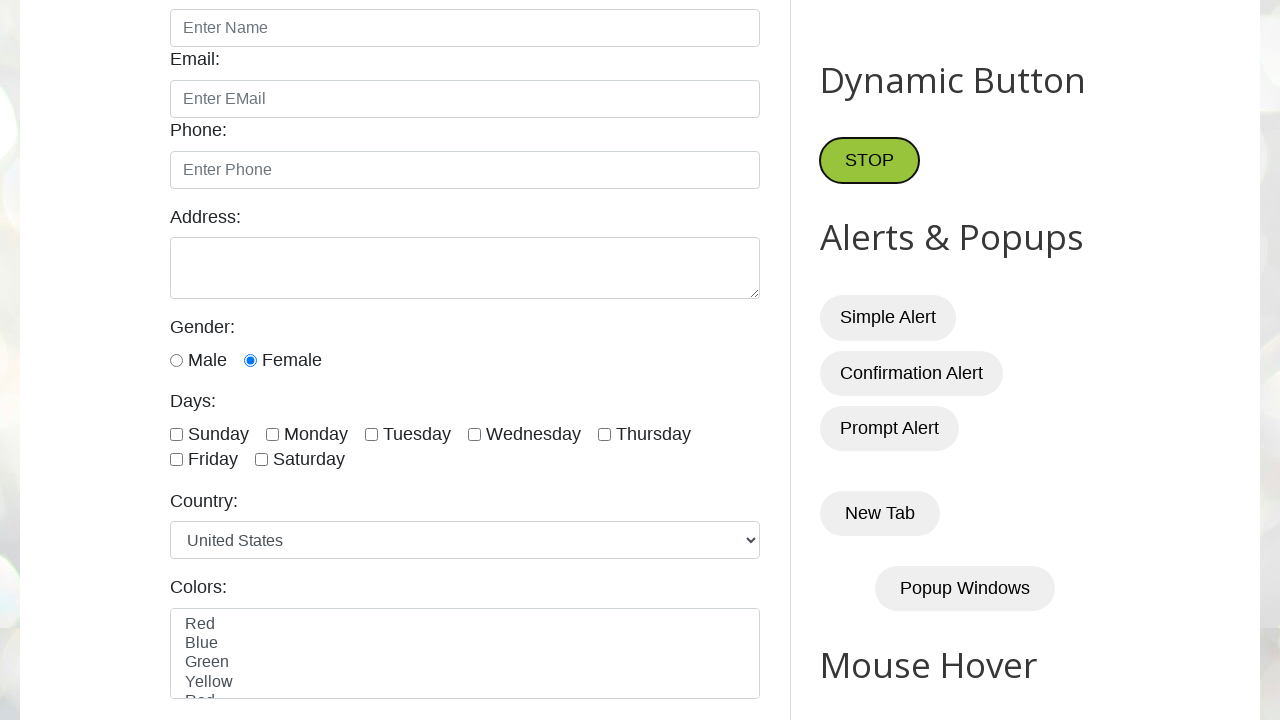

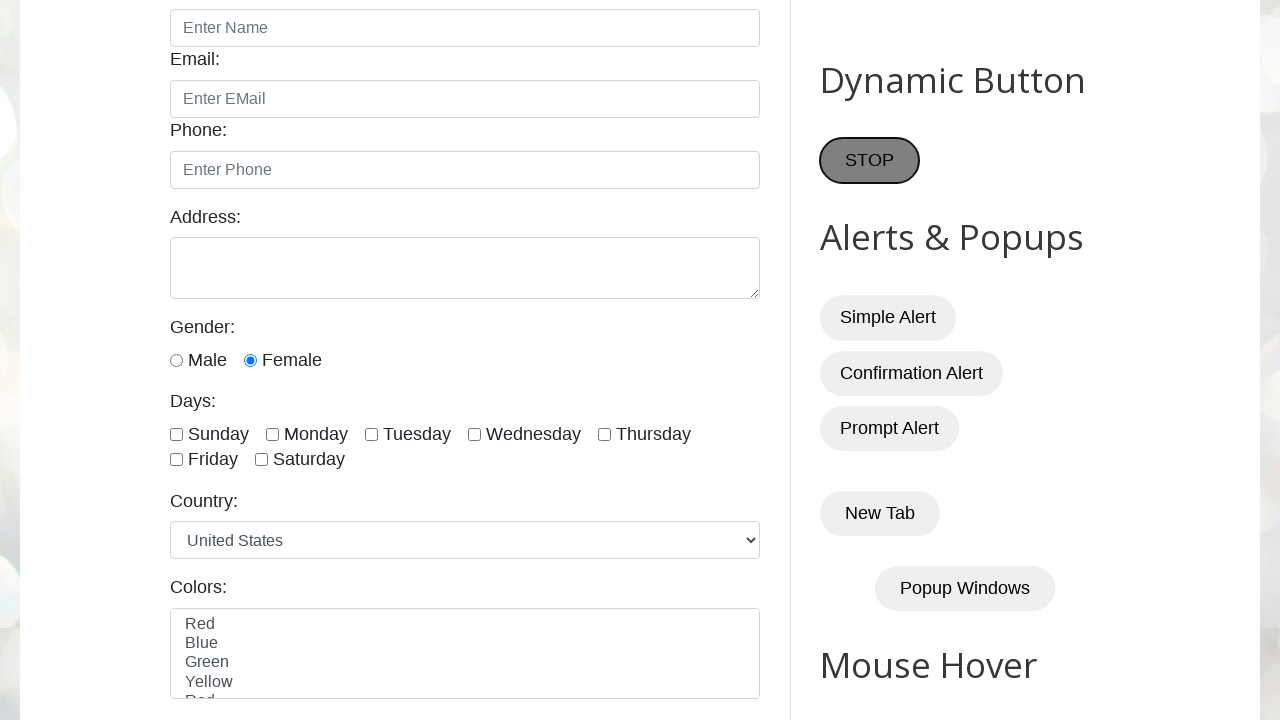